Navigates to the-internet herokuapp login page and clicks on a link containing the text "Elemental" (partial link text match)

Starting URL: http://the-internet.herokuapp.com/login

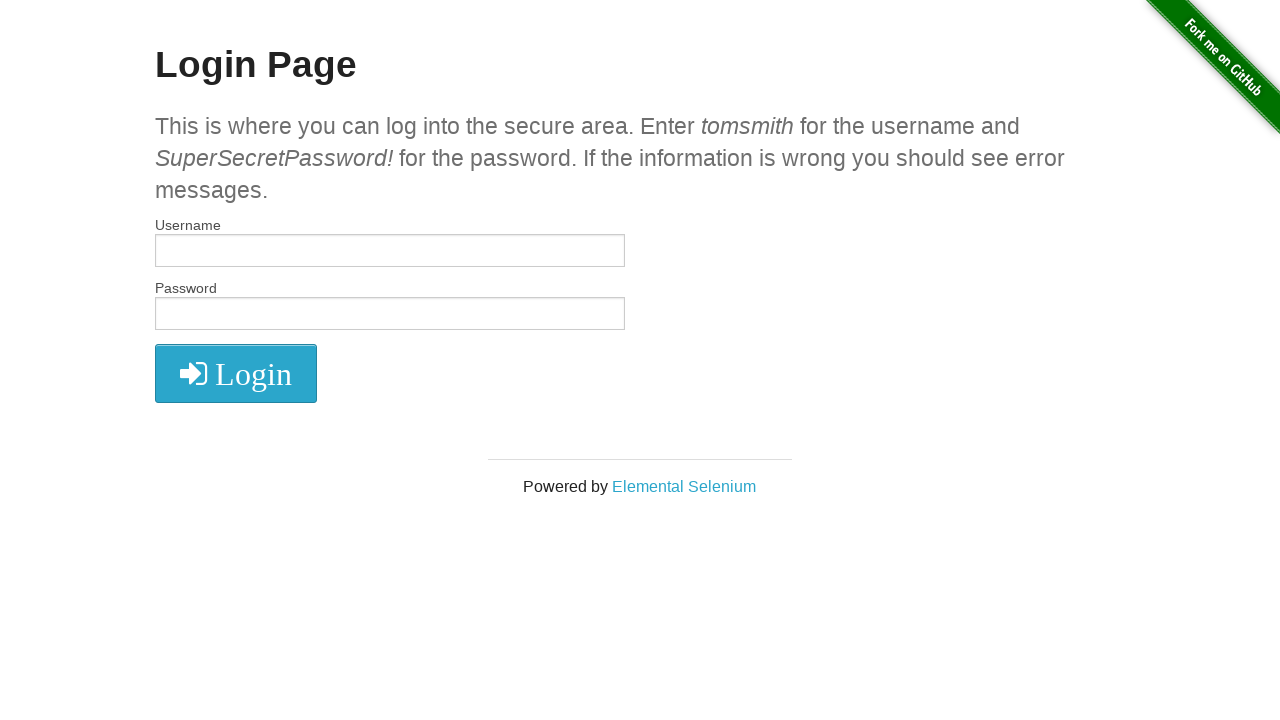

Navigated to the-internet herokuapp login page
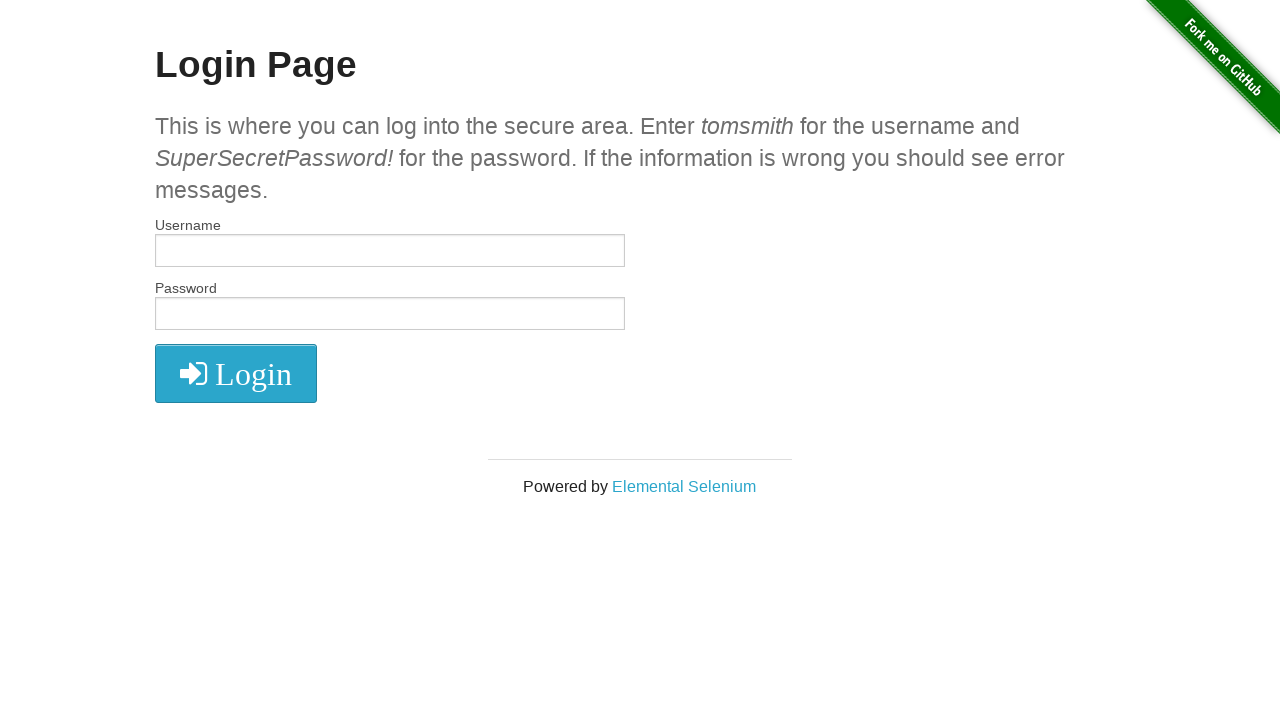

Clicked on link containing text 'Elemental' at (684, 486) on a:has-text('Elemental')
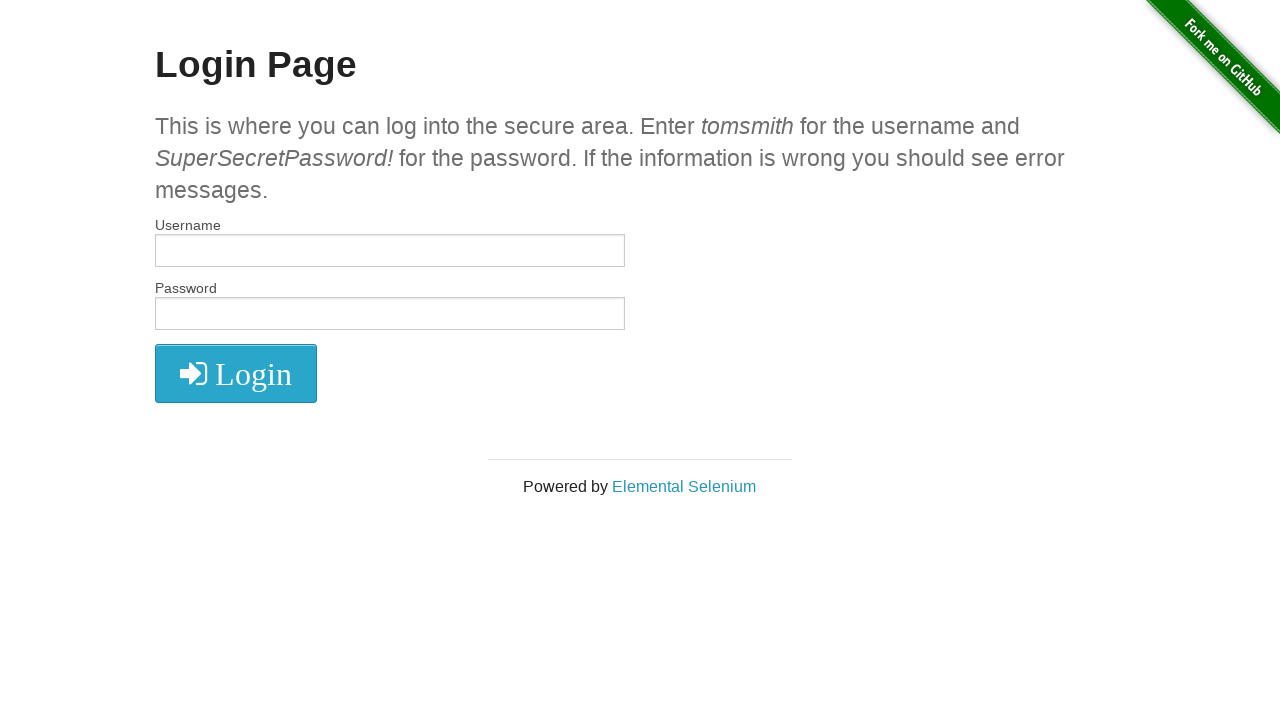

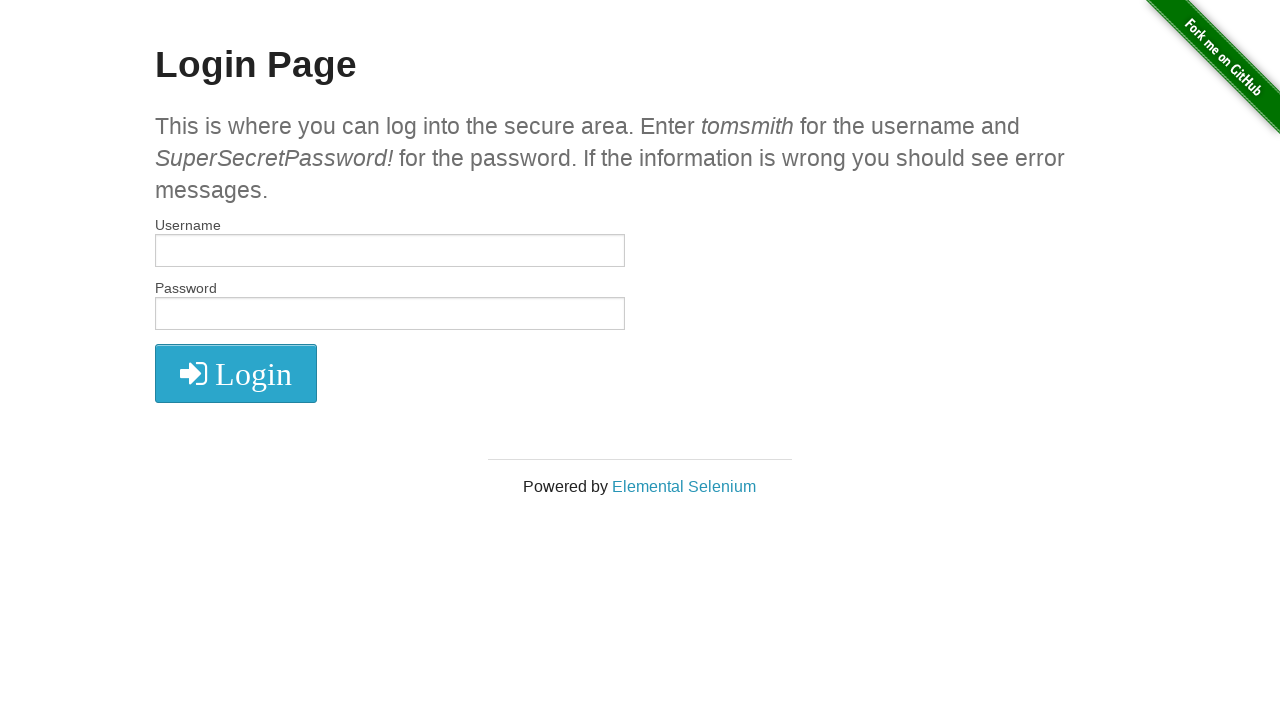